Adds one product to cart and verifies it appears in the cart page

Starting URL: https://www.demoblaze.com

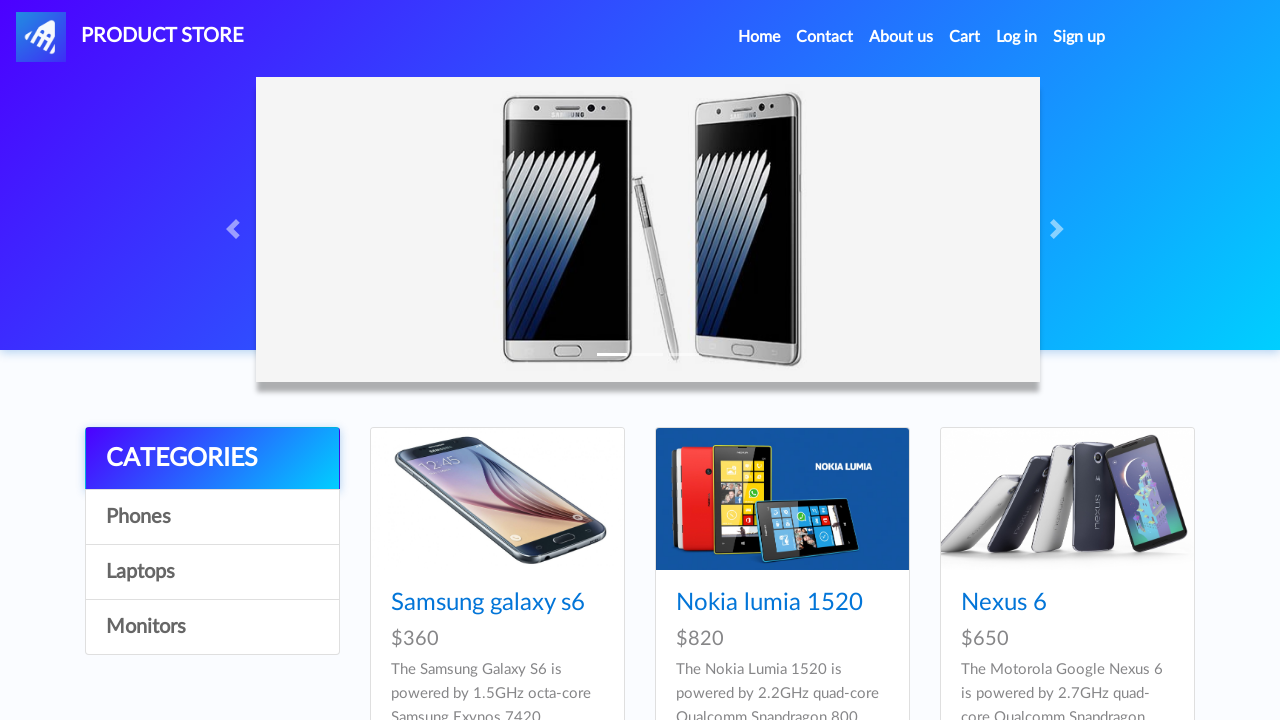

Waited for products to load on DemoBlaze home page
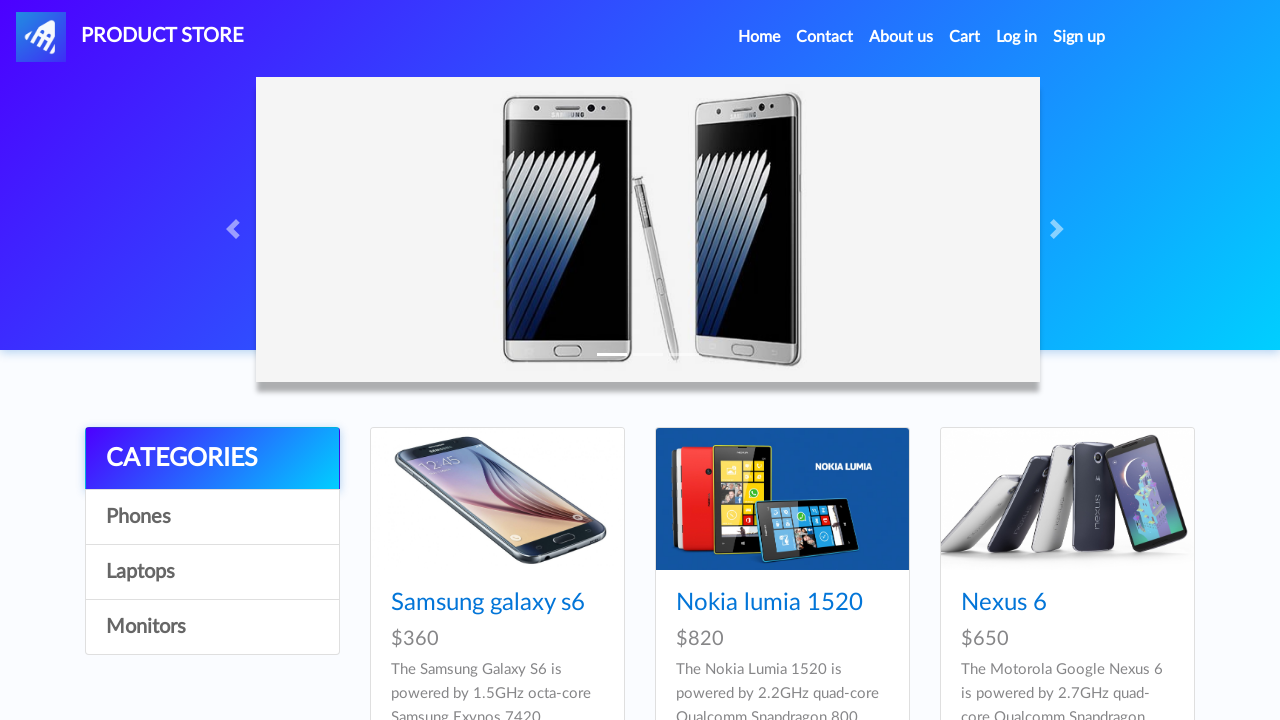

Clicked on Sony xperia z5 product at (1037, 361) on a:has-text('Sony xperia z5')
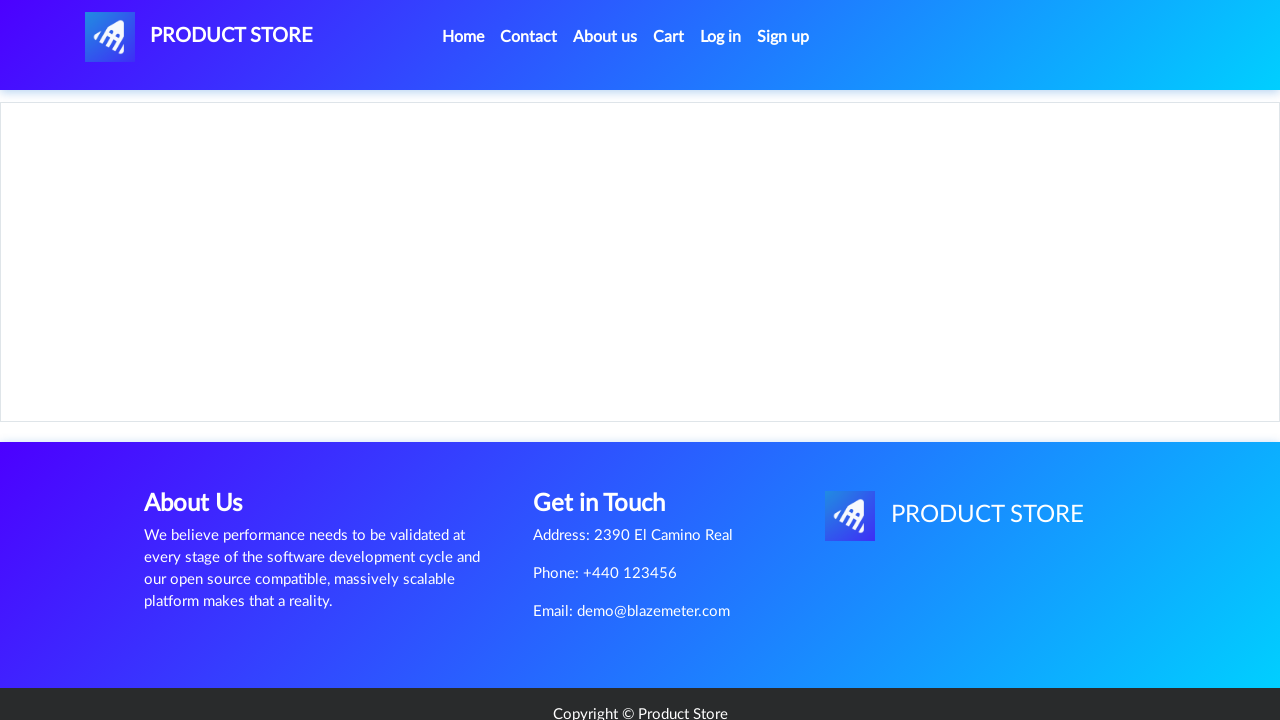

Product page loaded with Add to cart button visible
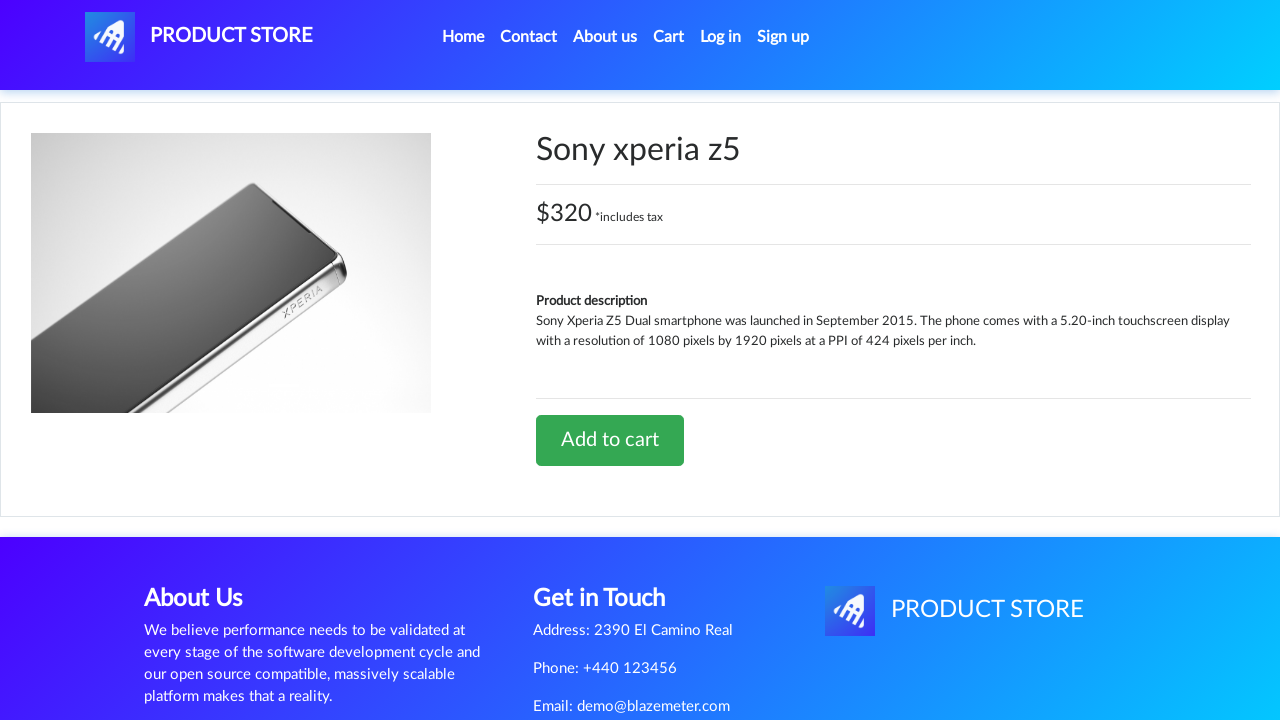

Clicked Add to cart button at (610, 440) on .btn-success:has-text('Add to cart')
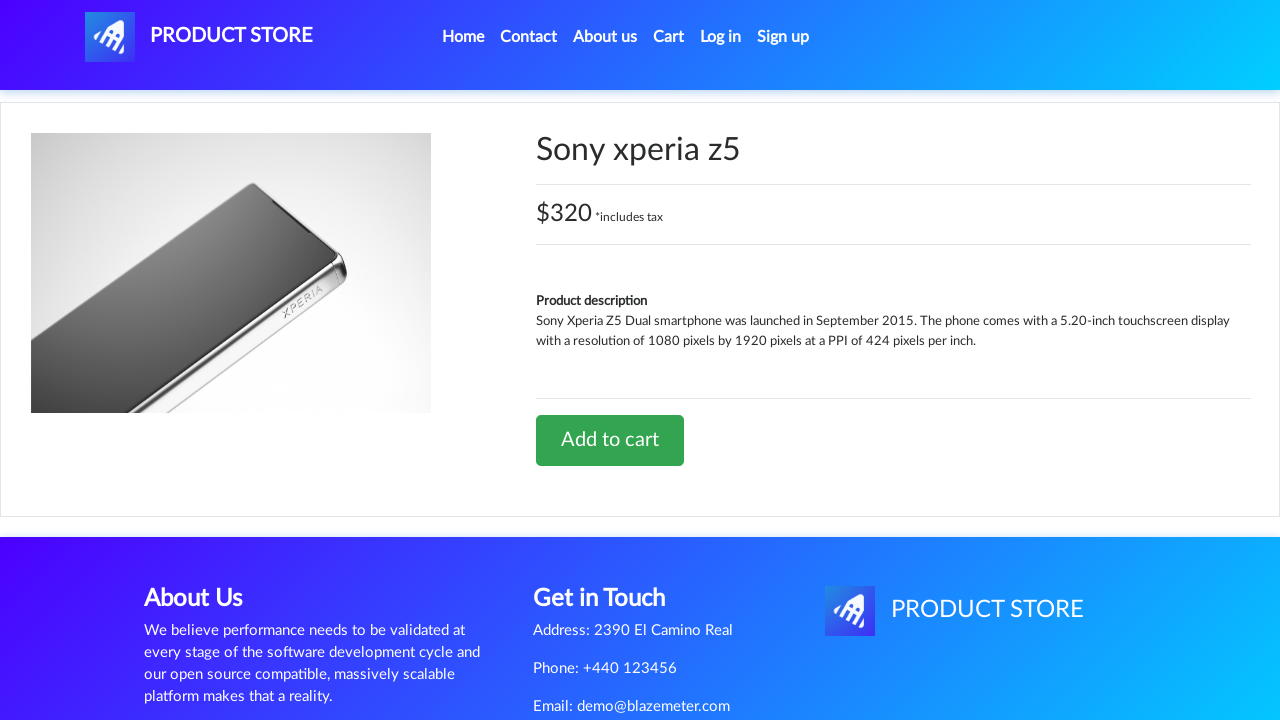

Handled confirmation alert and waited for processing
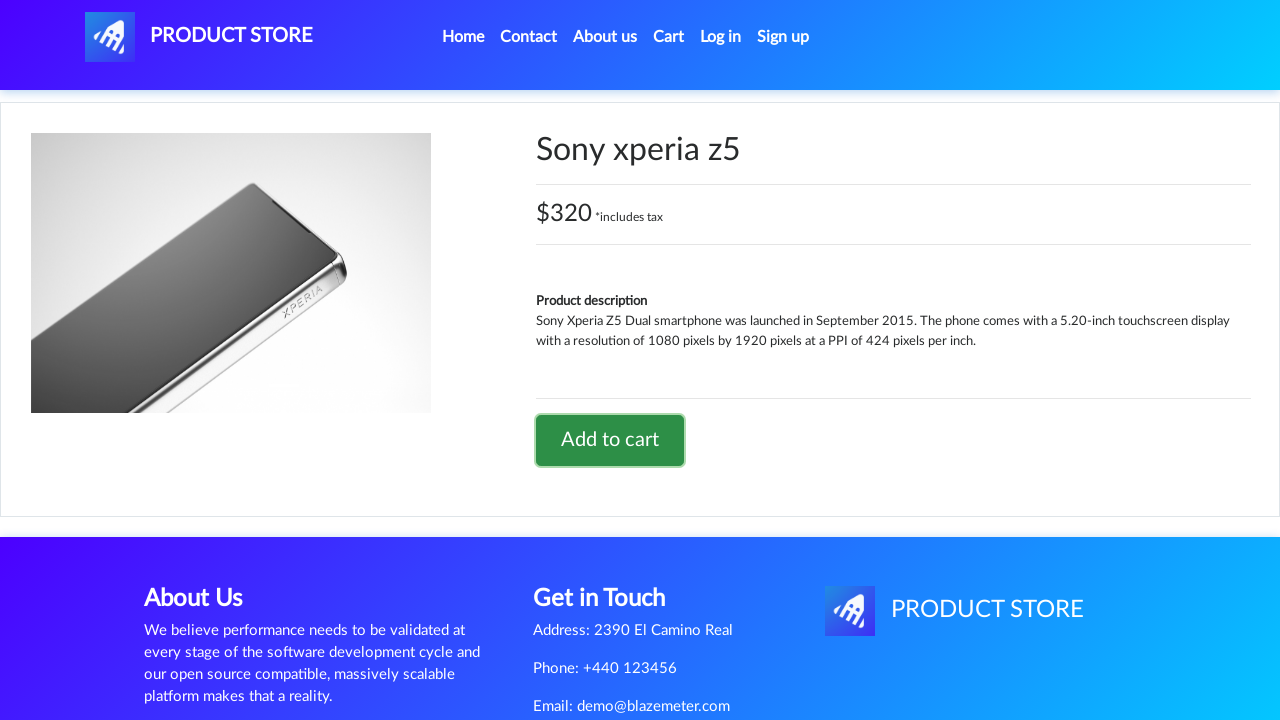

Clicked on cart link in navigation at (669, 37) on #cartur
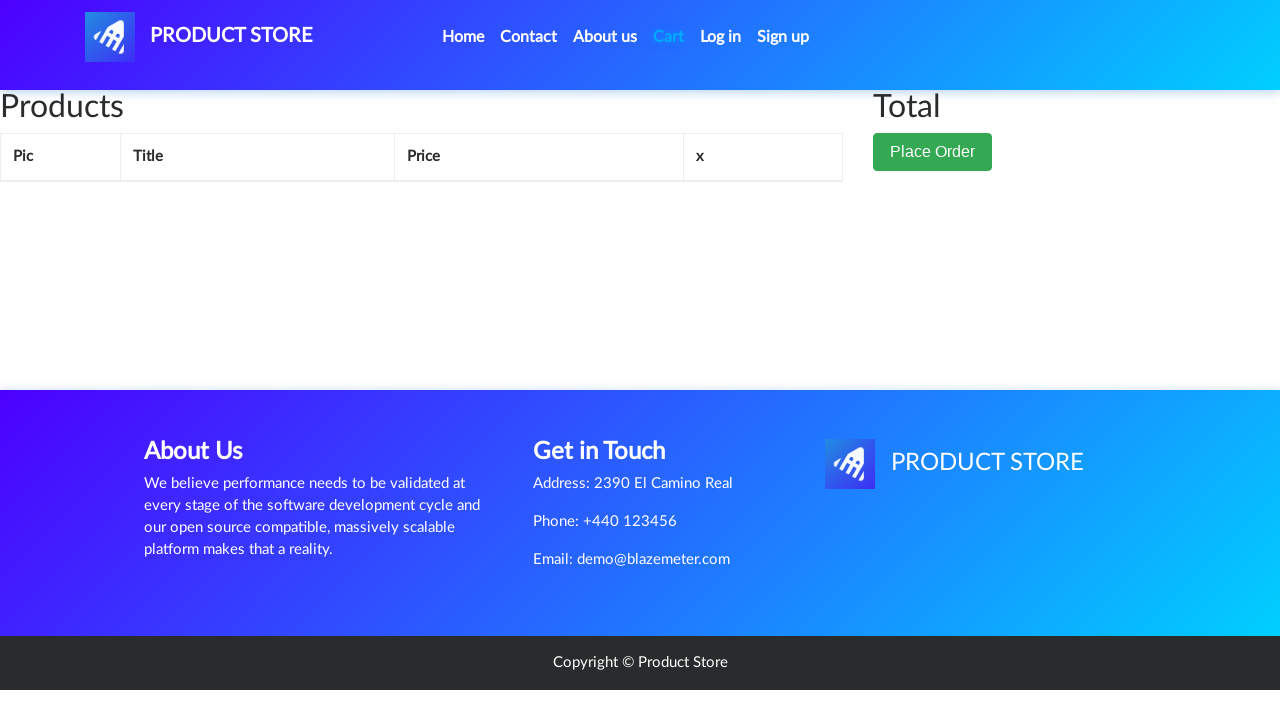

Cart page loaded and product appears in cart
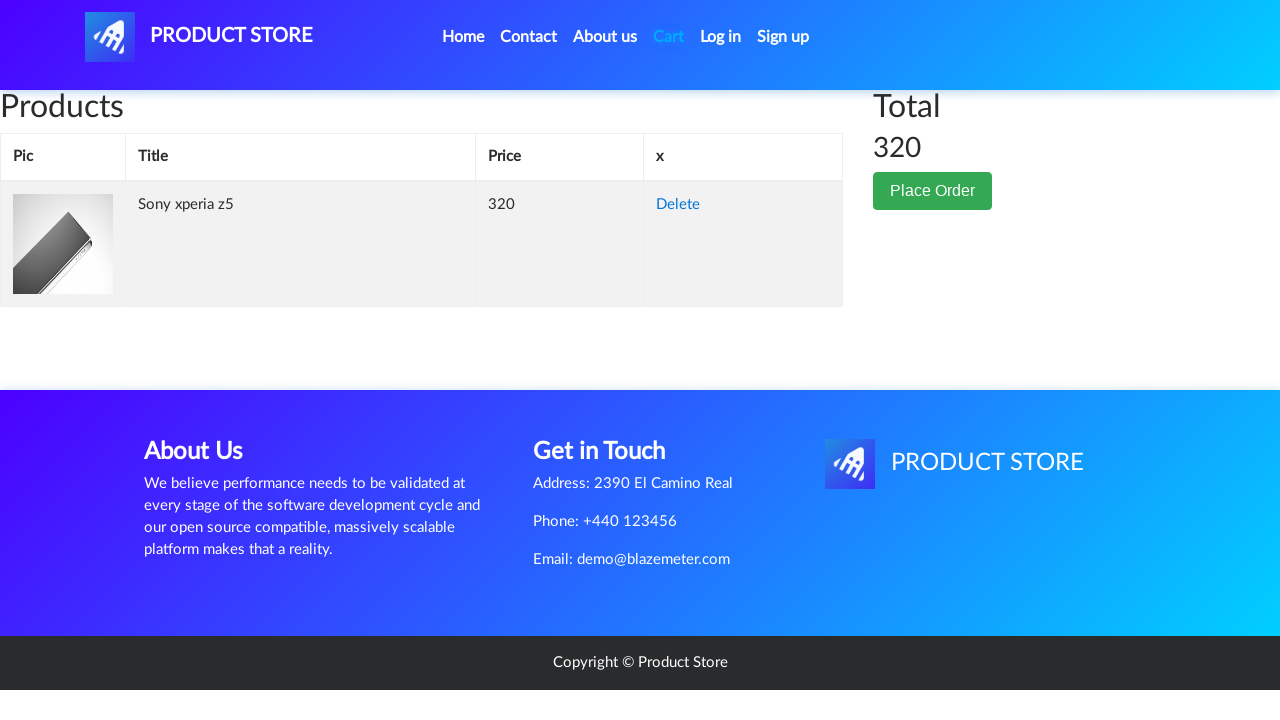

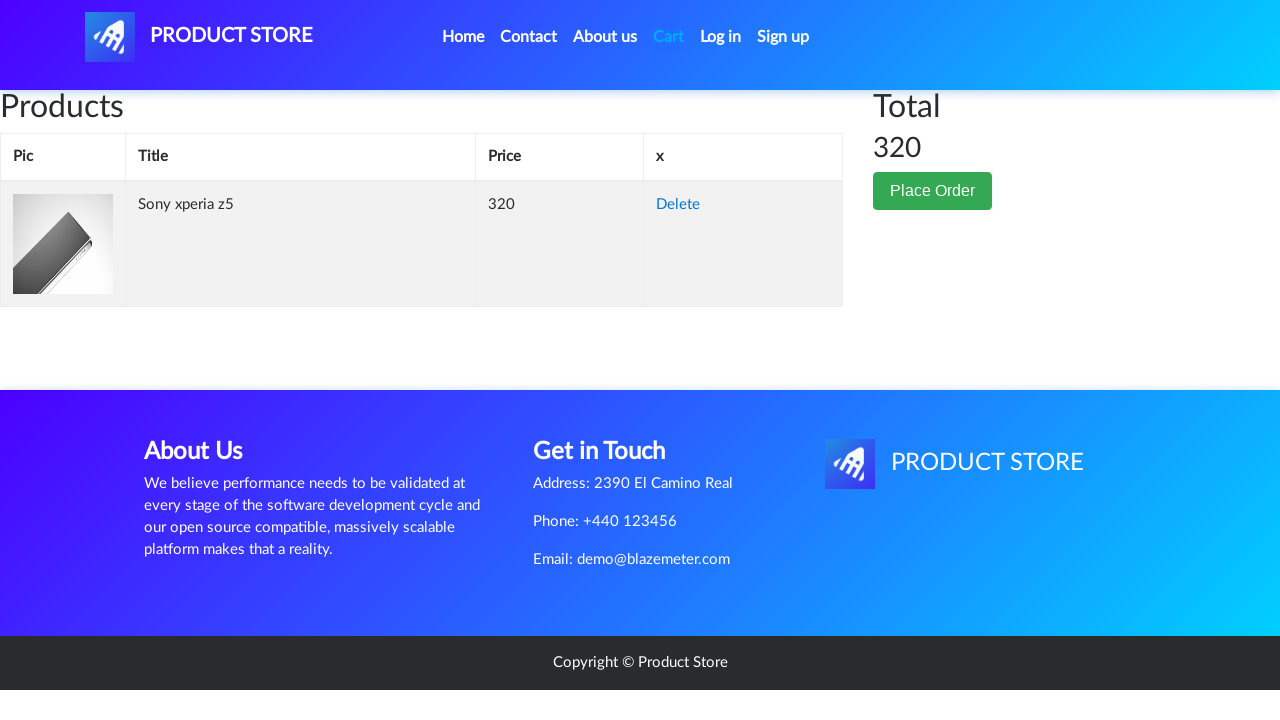